Solves a math problem on a form by extracting a value, calculating the result, and submitting the form with checkbox and radio button selections

Starting URL: http://suninjuly.github.io/math.html

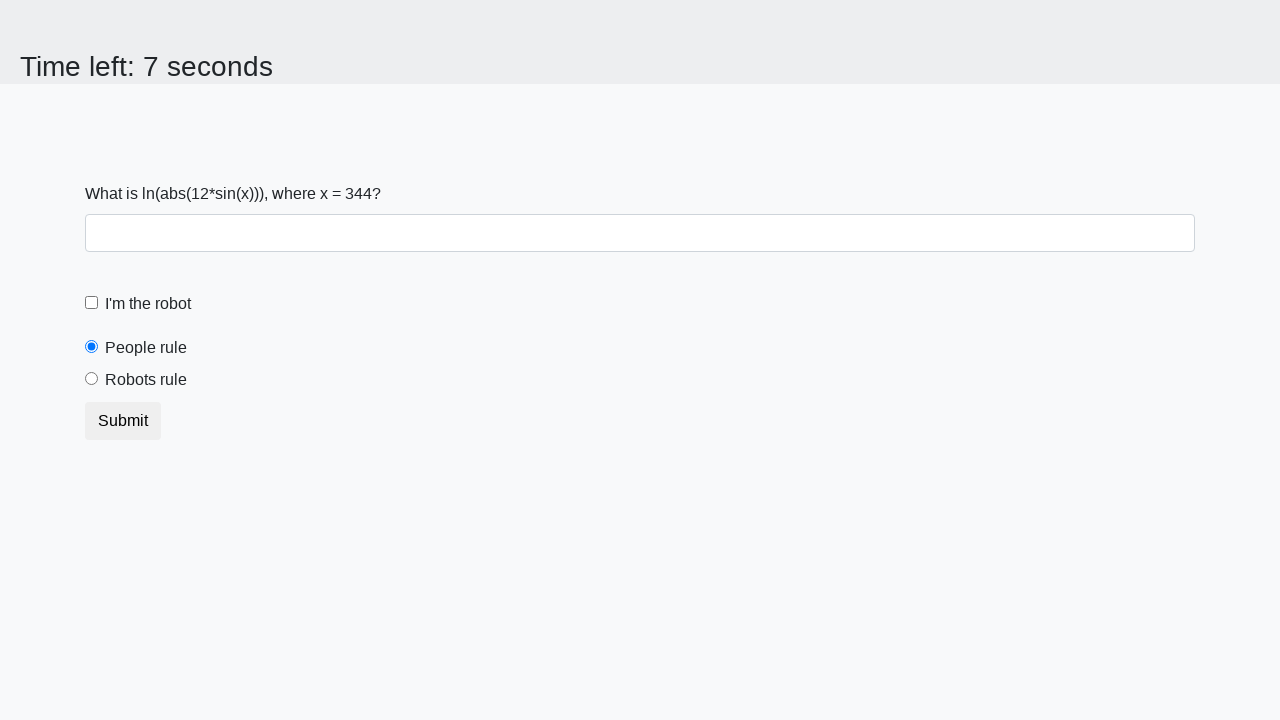

Extracted x value from form
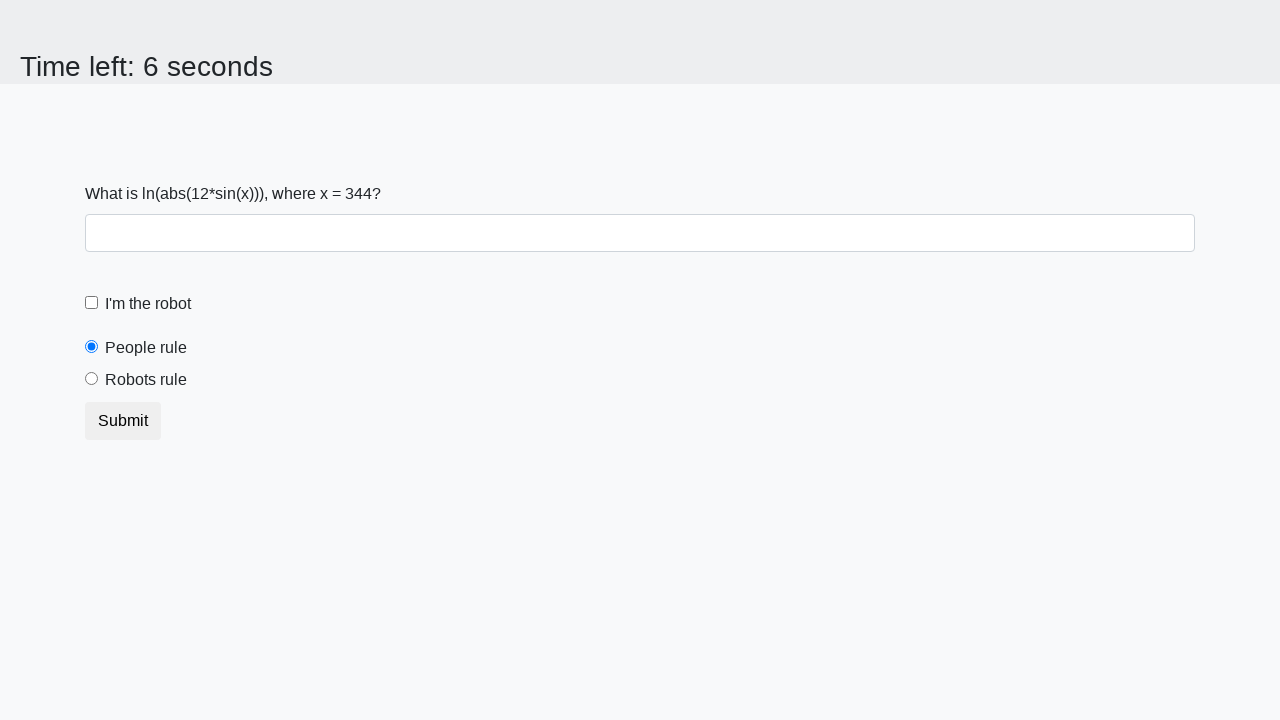

Calculated result: y = log(abs(12*sin(344))) = 2.4848969892475083
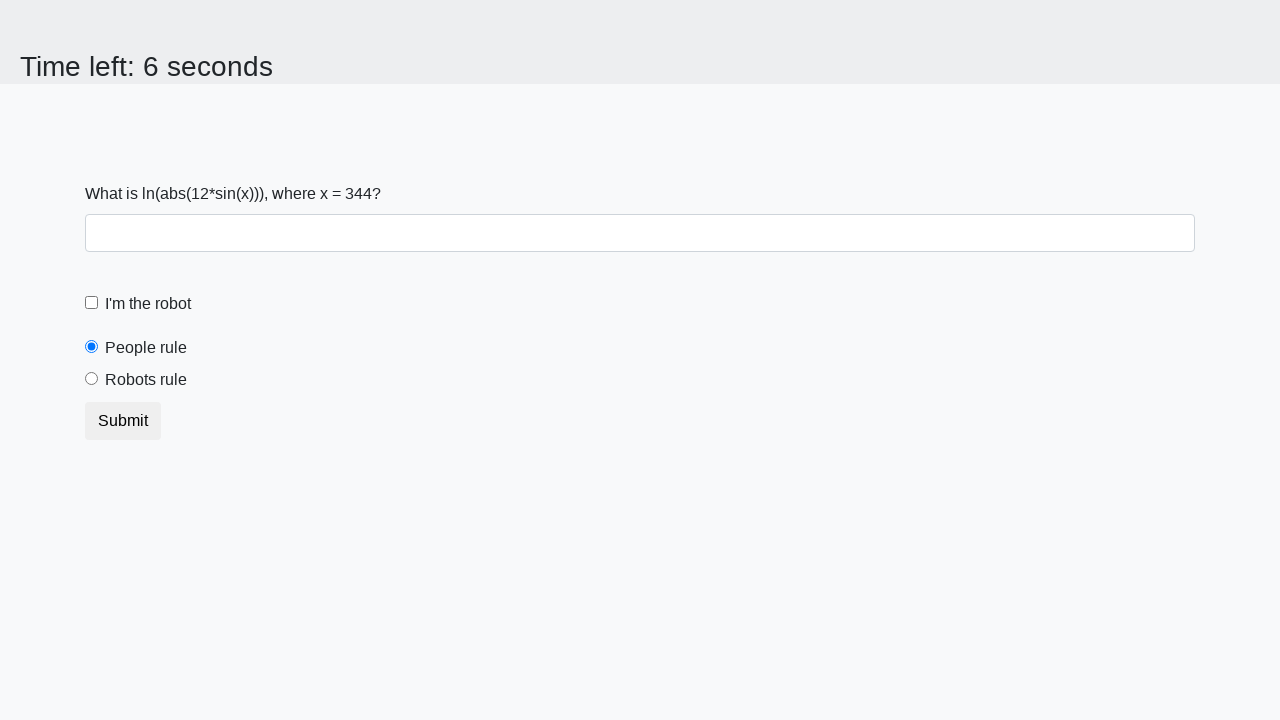

Filled answer field with calculated value: 2.4848969892475083 on #answer
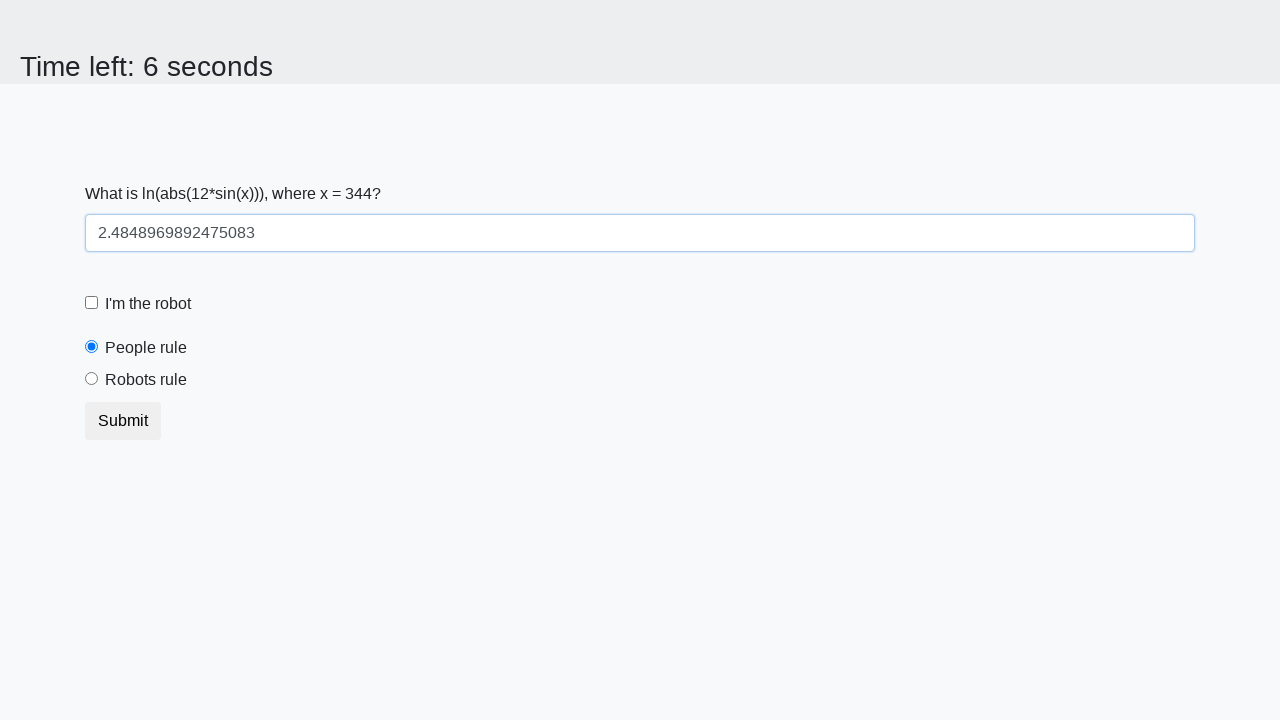

Clicked robot checkbox at (92, 303) on #robotCheckbox
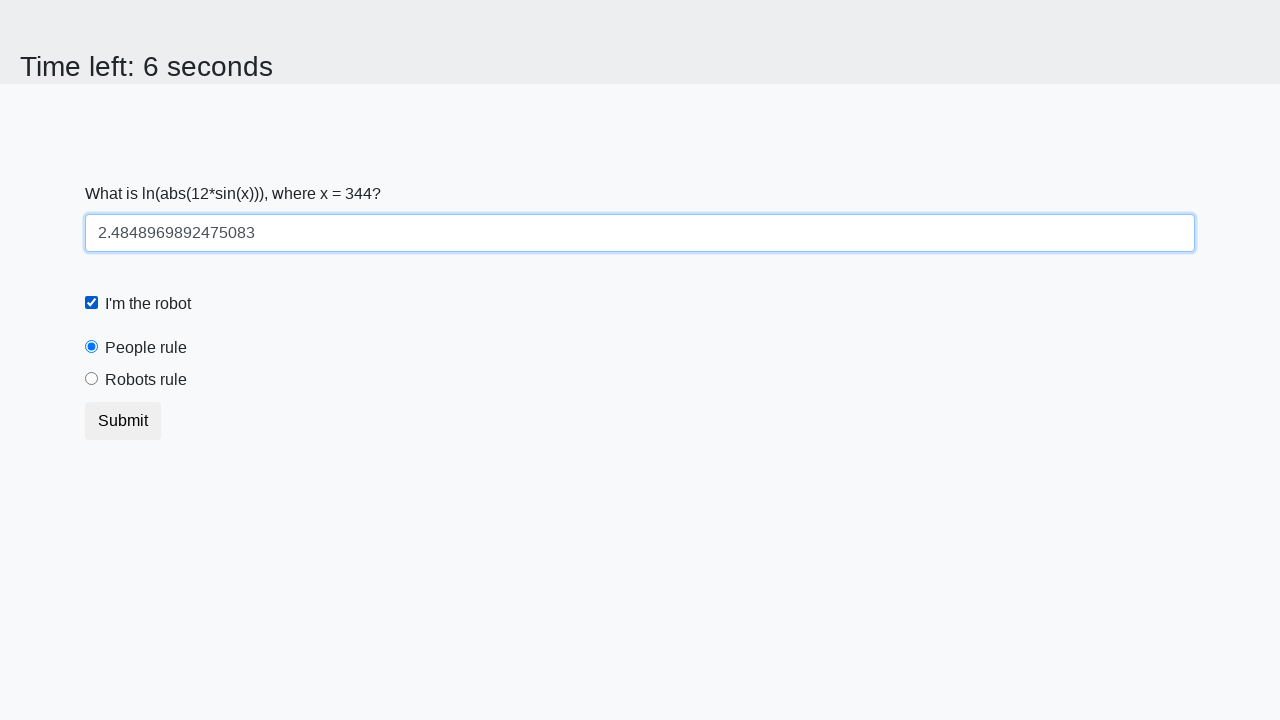

Selected 'Robots rule' radio button at (146, 380) on xpath=//label[text()='Robots rule']
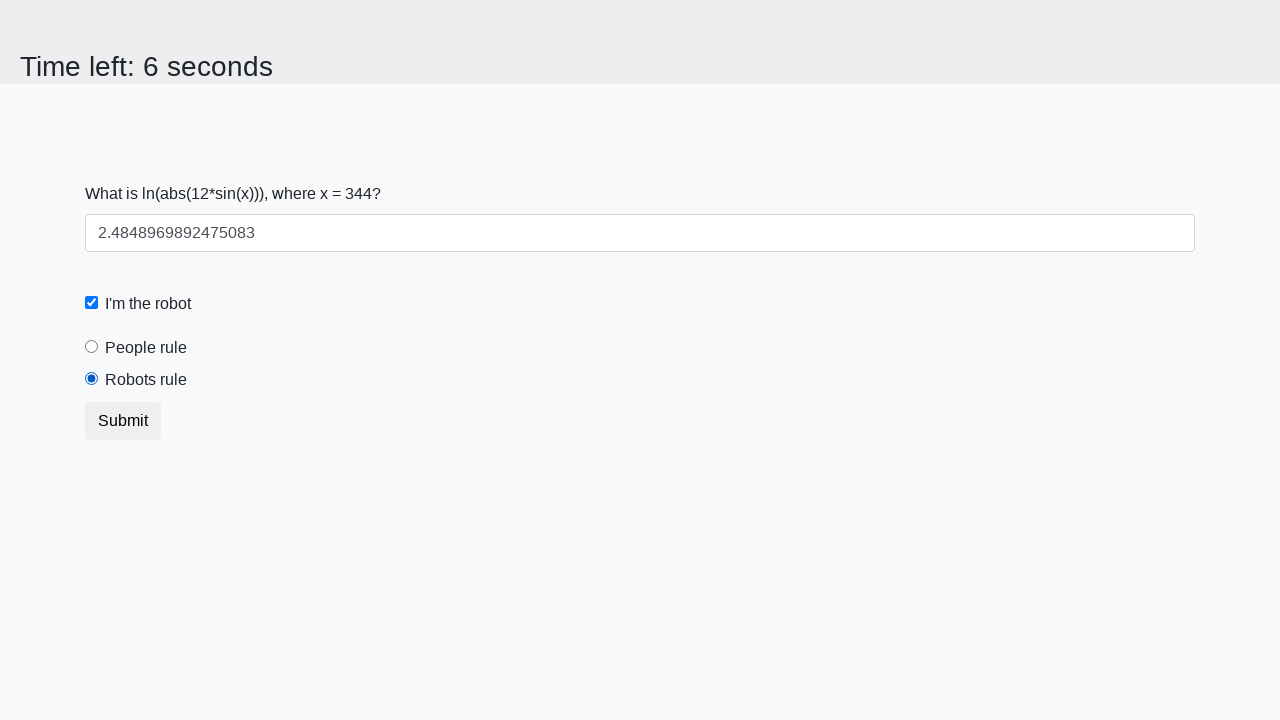

Clicked submit button to submit form at (123, 421) on .btn-default
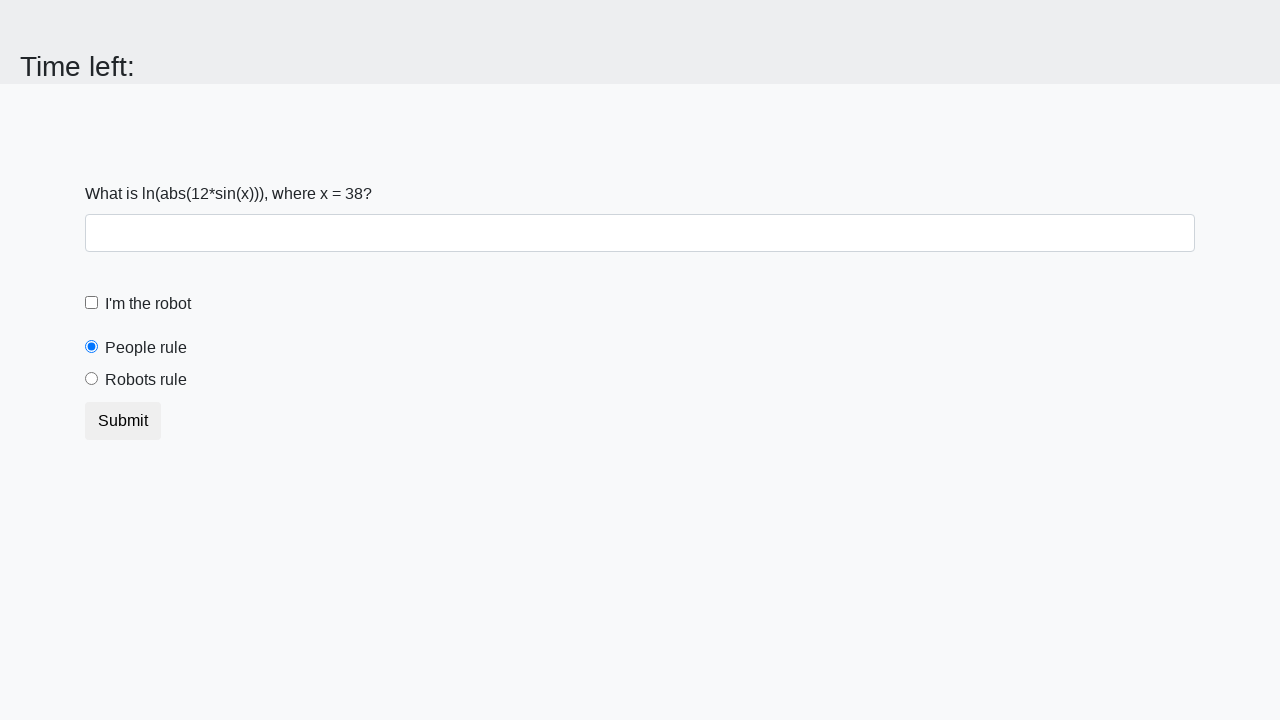

Waited 2 seconds for form submission to complete
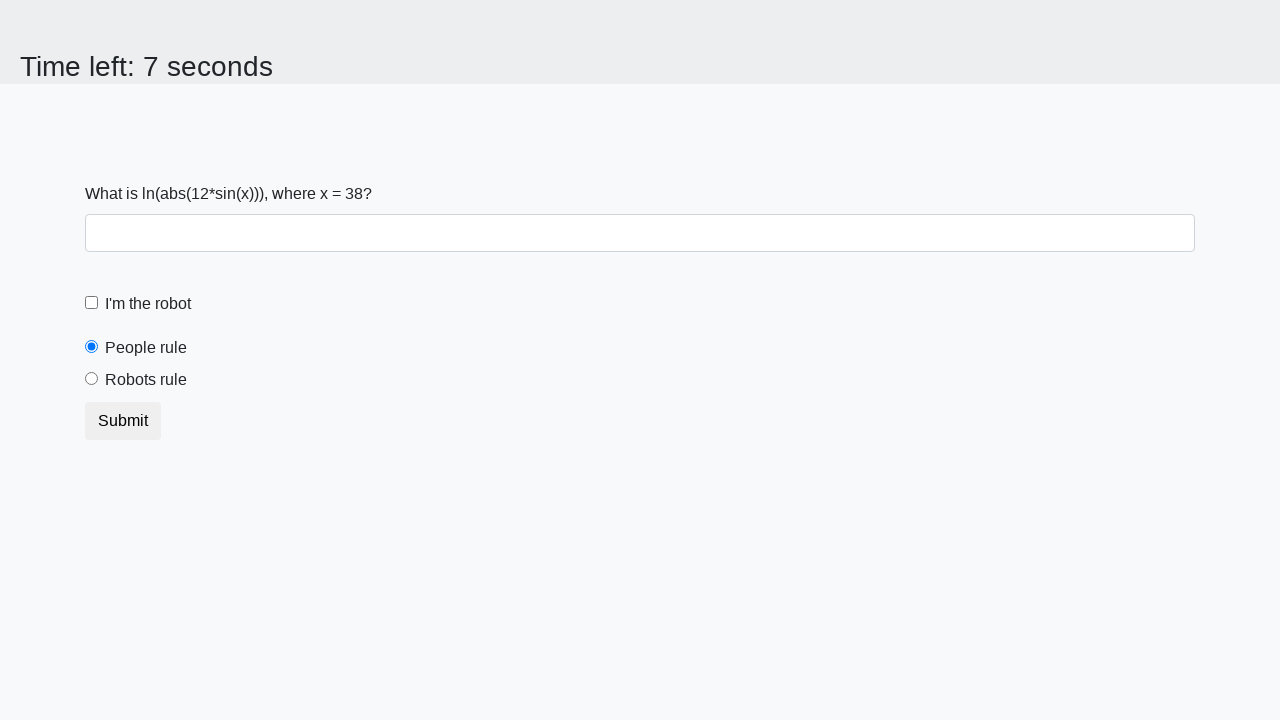

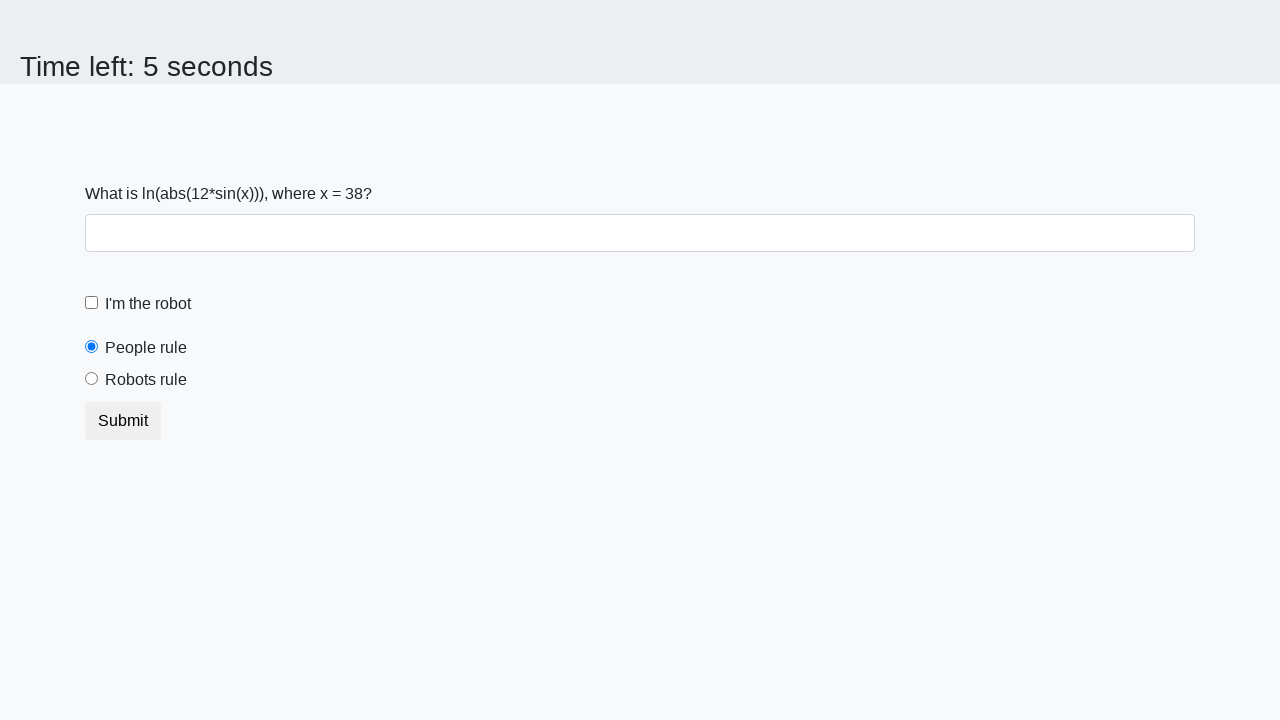